Tests displaying all items by clicking through filters and back to All

Starting URL: https://demo.playwright.dev/todomvc

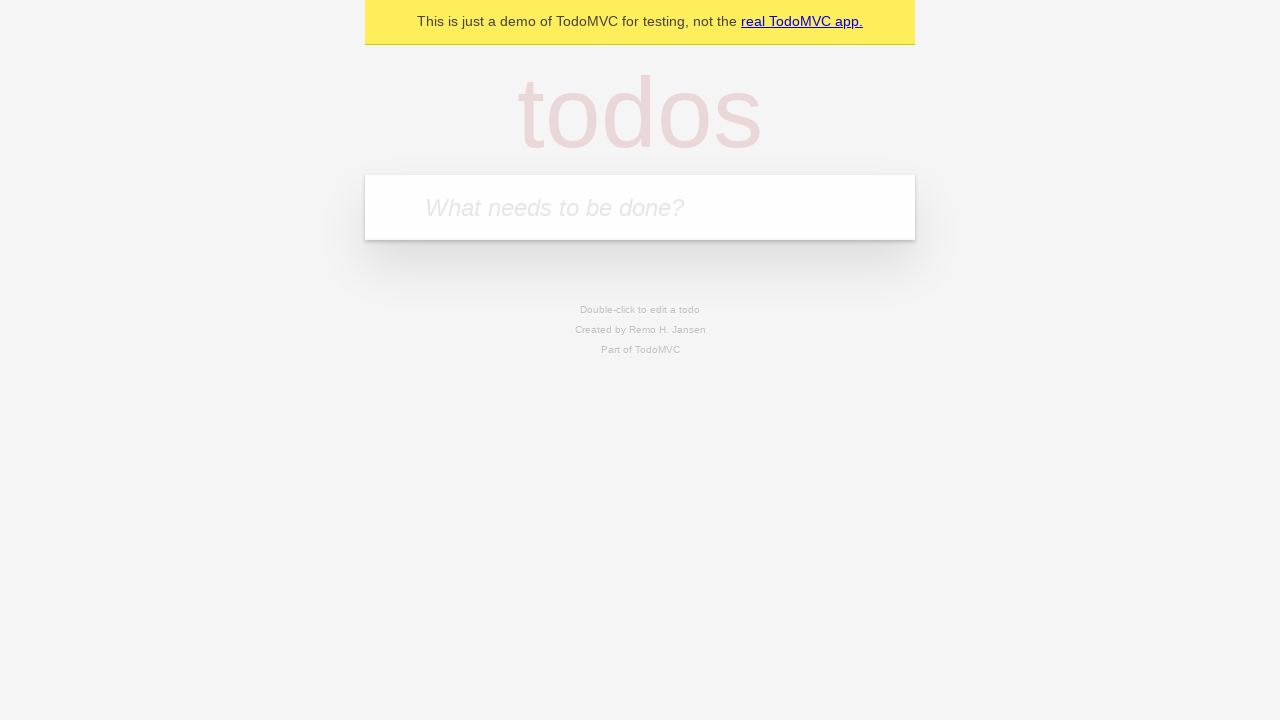

Filled todo input with 'buy some cheese' on internal:attr=[placeholder="What needs to be done?"i]
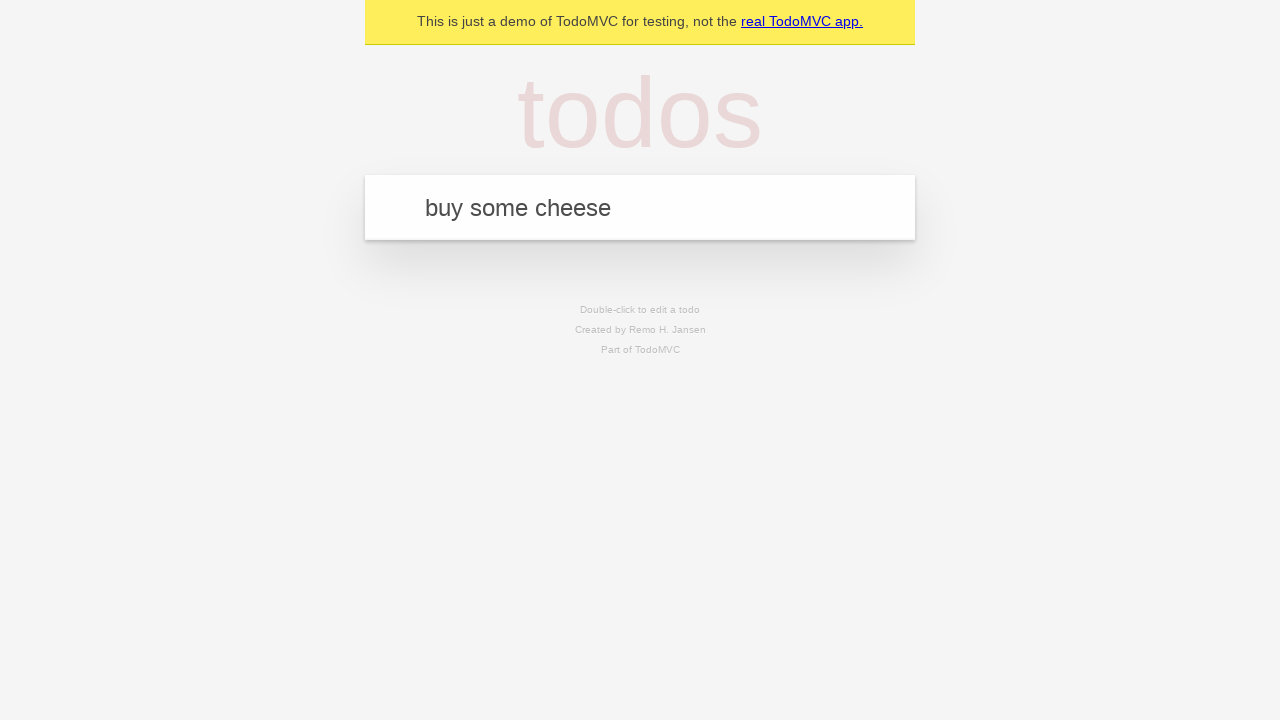

Pressed Enter to create todo 'buy some cheese' on internal:attr=[placeholder="What needs to be done?"i]
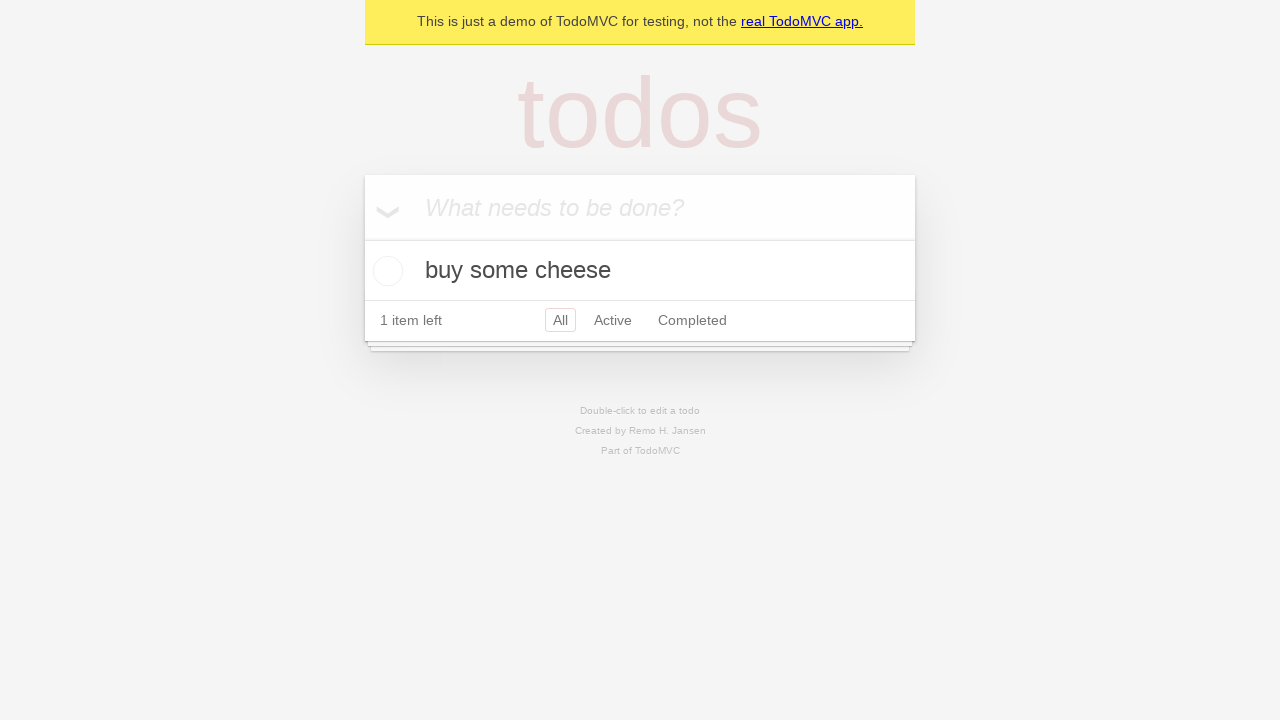

Filled todo input with 'feed the cat' on internal:attr=[placeholder="What needs to be done?"i]
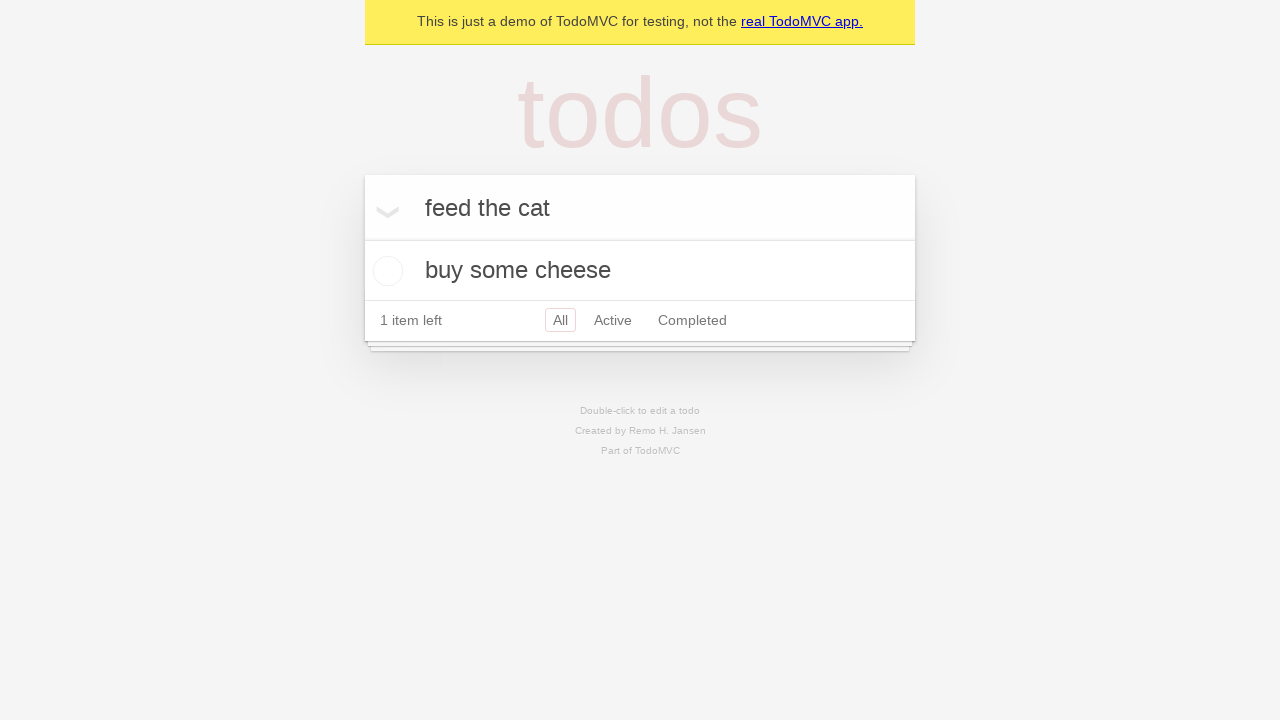

Pressed Enter to create todo 'feed the cat' on internal:attr=[placeholder="What needs to be done?"i]
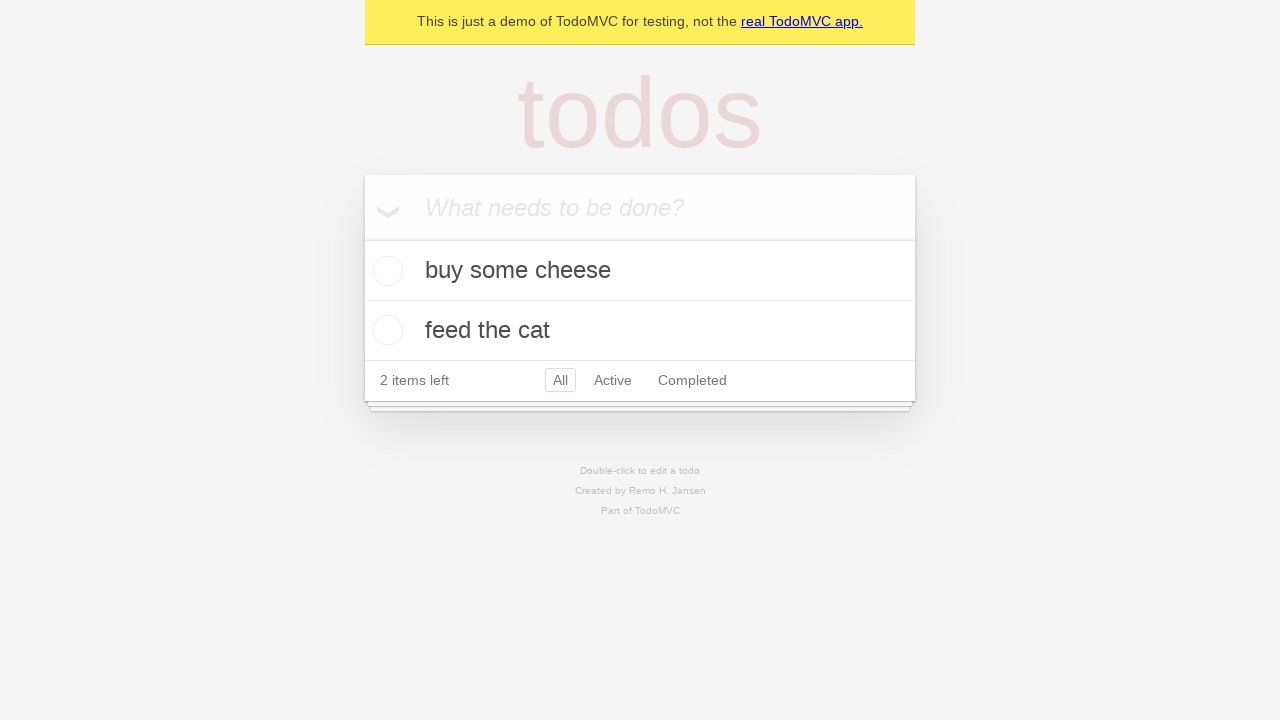

Filled todo input with 'book a doctors appointment' on internal:attr=[placeholder="What needs to be done?"i]
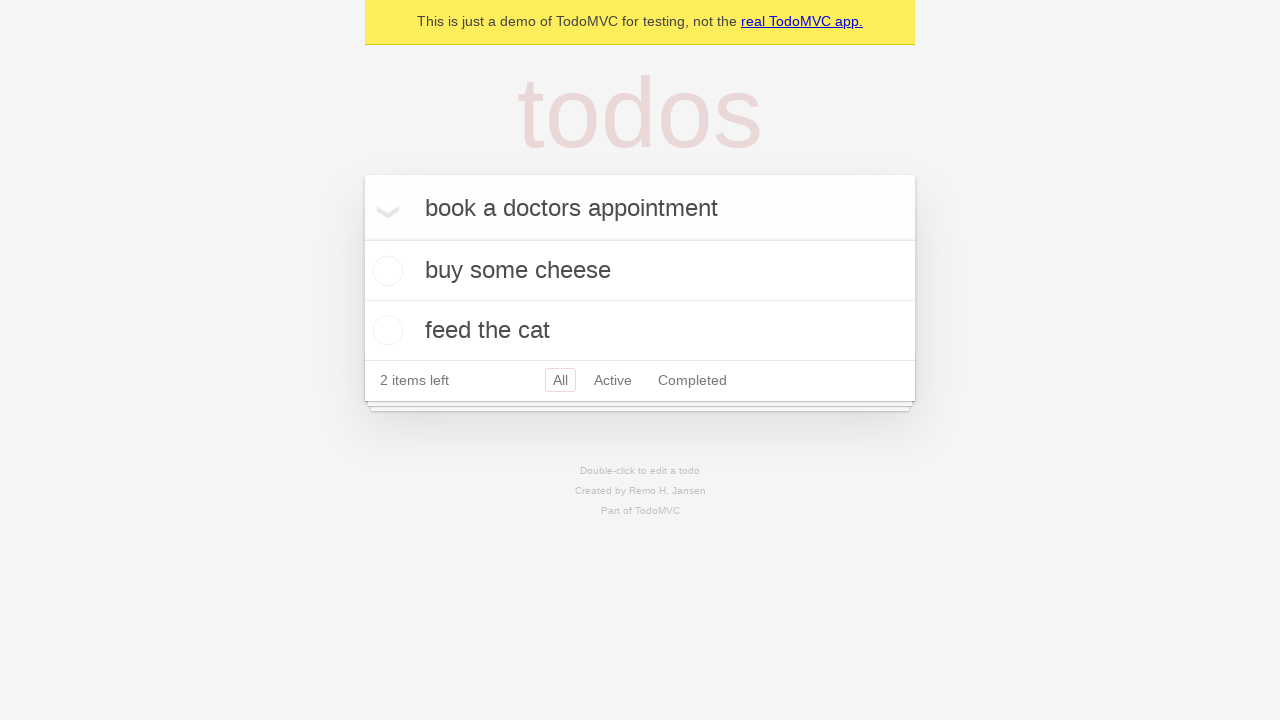

Pressed Enter to create todo 'book a doctors appointment' on internal:attr=[placeholder="What needs to be done?"i]
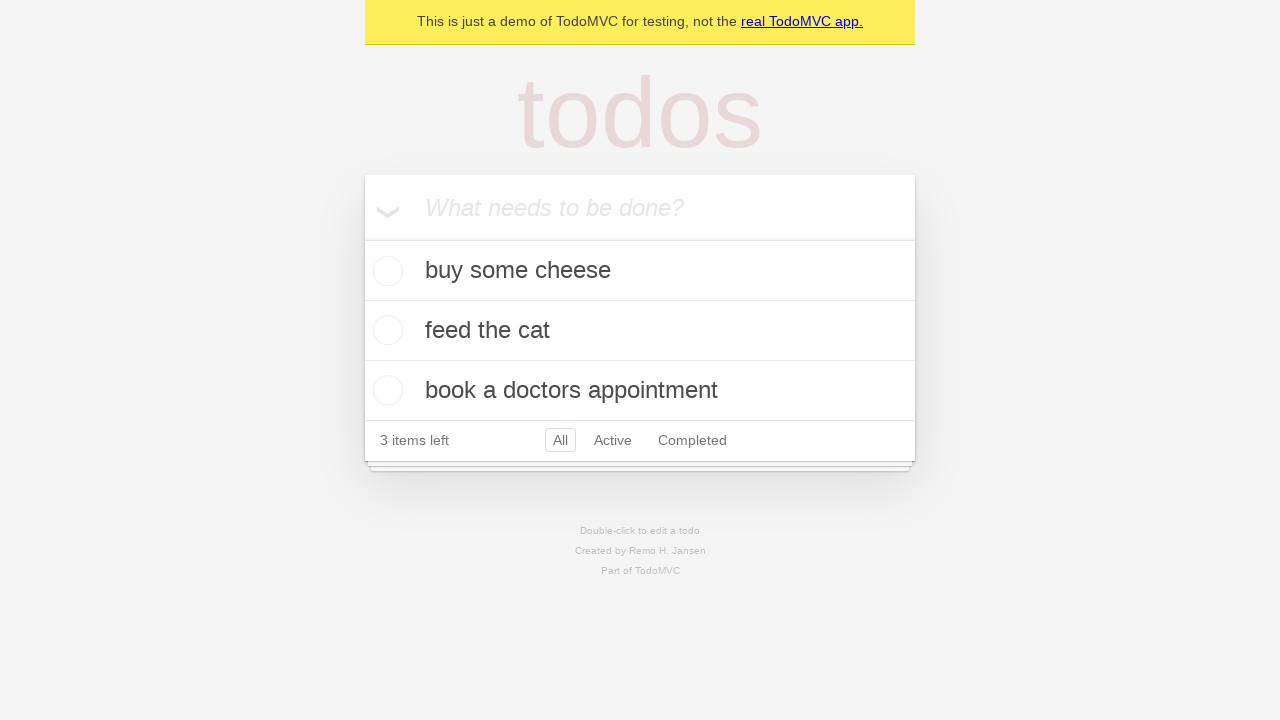

Checked the second todo item at (385, 330) on internal:testid=[data-testid="todo-item"s] >> nth=1 >> internal:role=checkbox
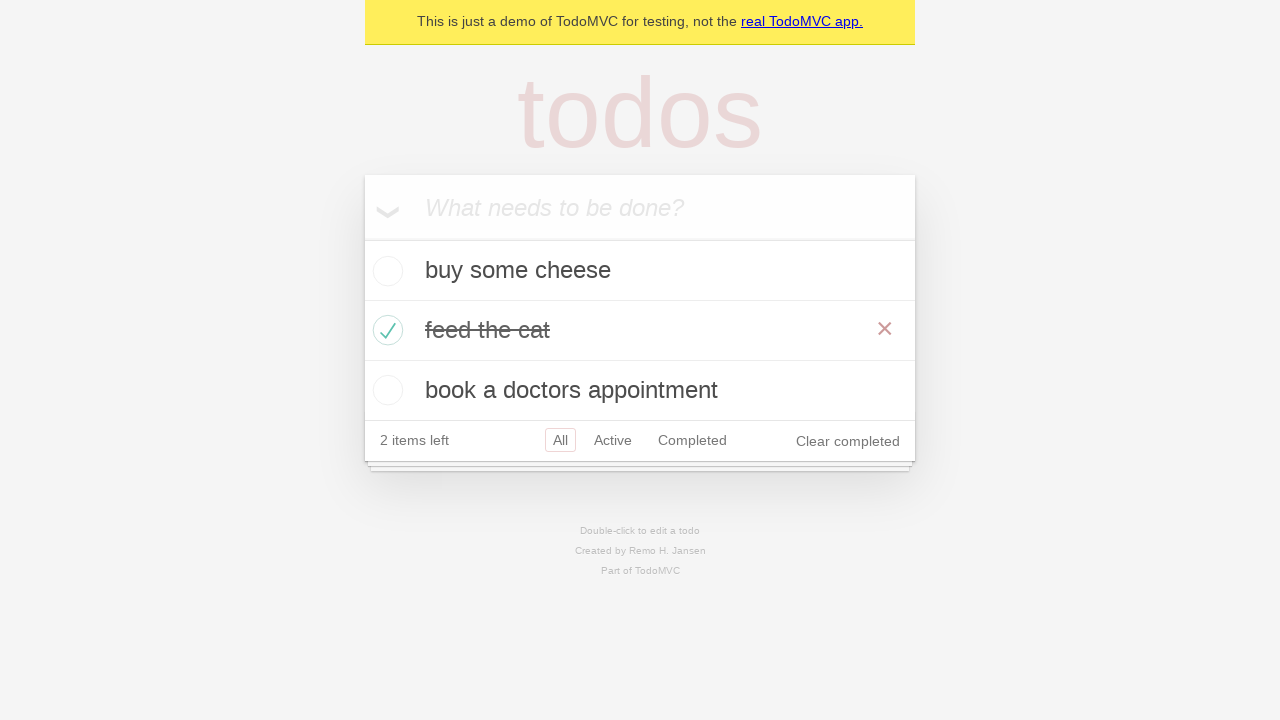

Clicked 'Active' filter at (613, 440) on internal:role=link[name="Active"i]
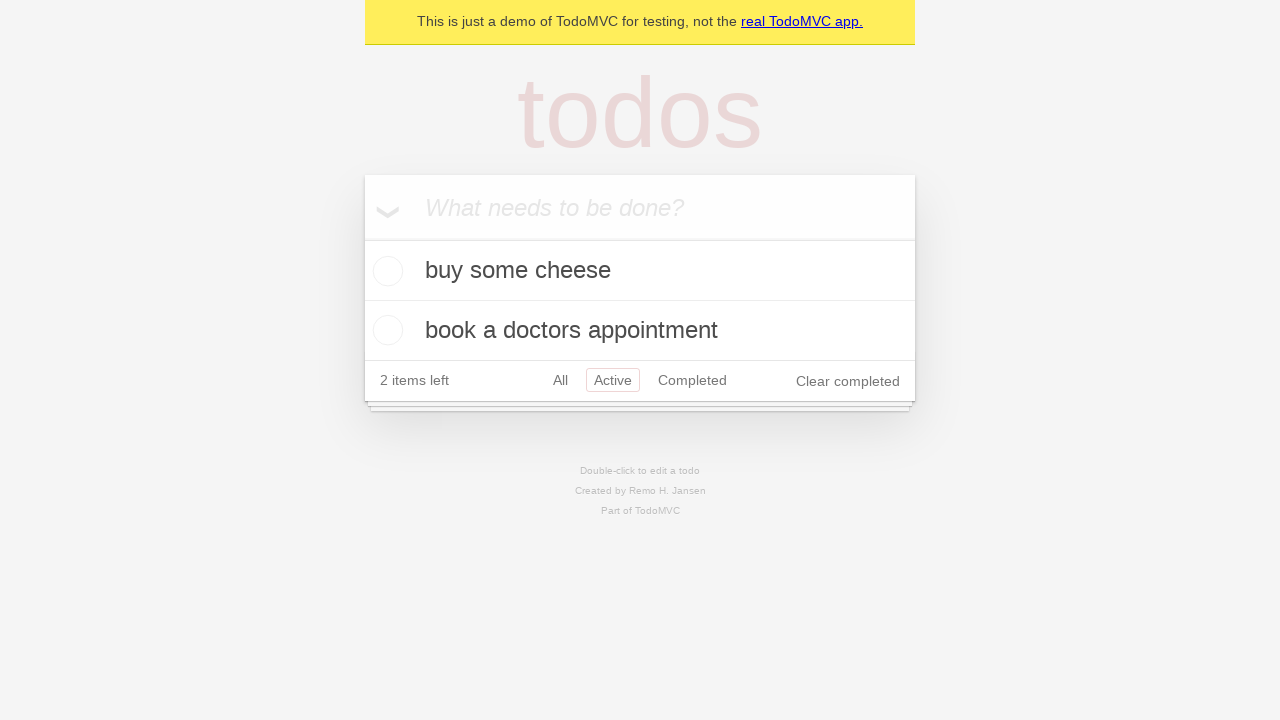

Clicked 'Completed' filter at (692, 380) on internal:role=link[name="Completed"i]
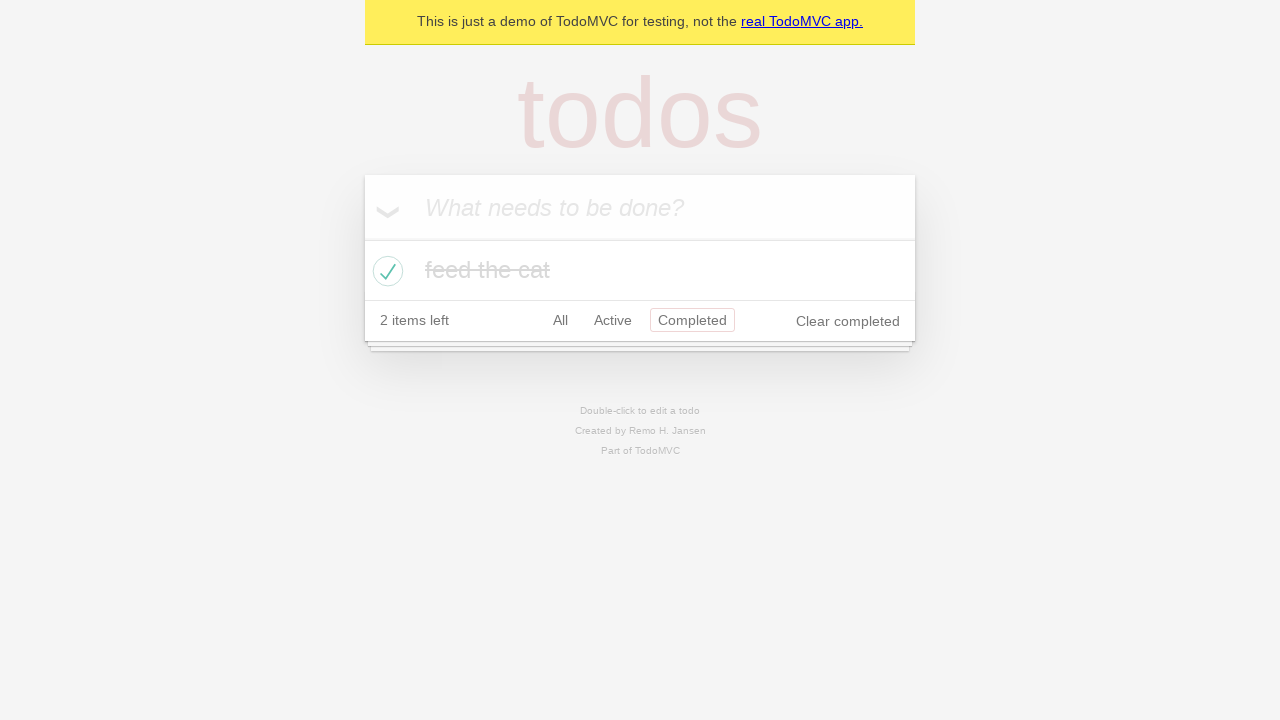

Clicked 'All' filter to display all items at (560, 320) on internal:role=link[name="All"i]
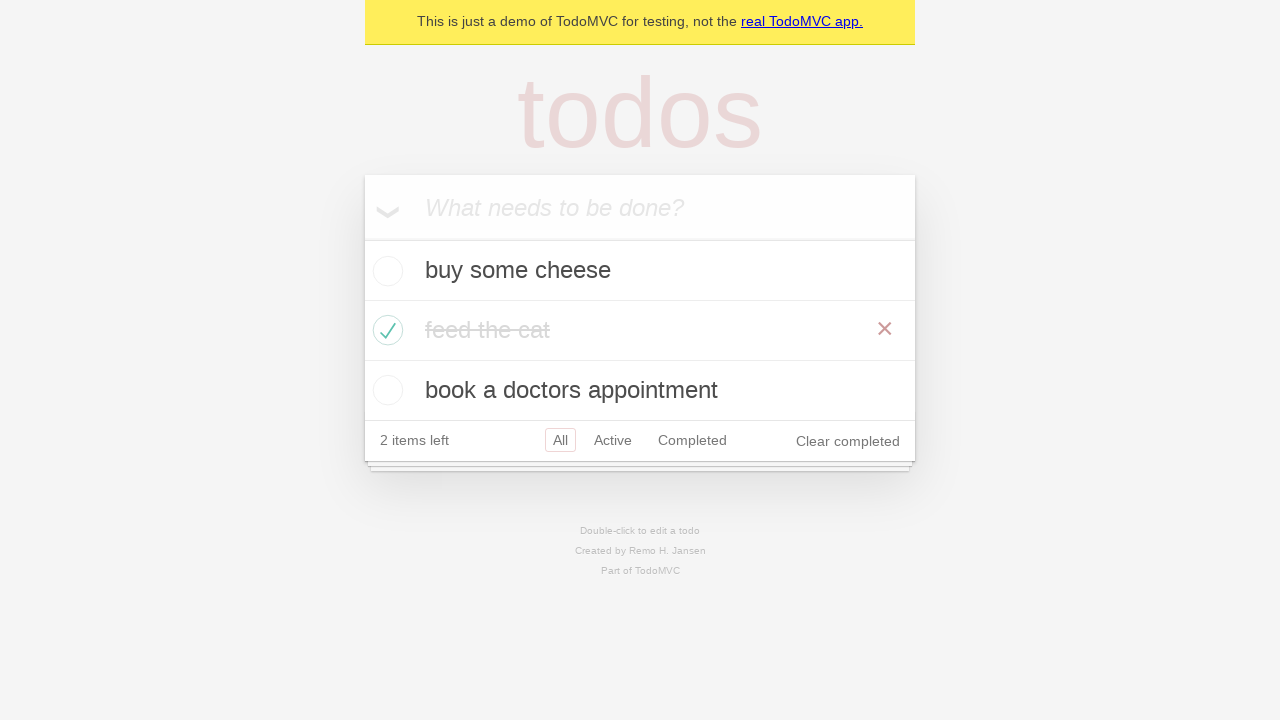

All todo items loaded and visible
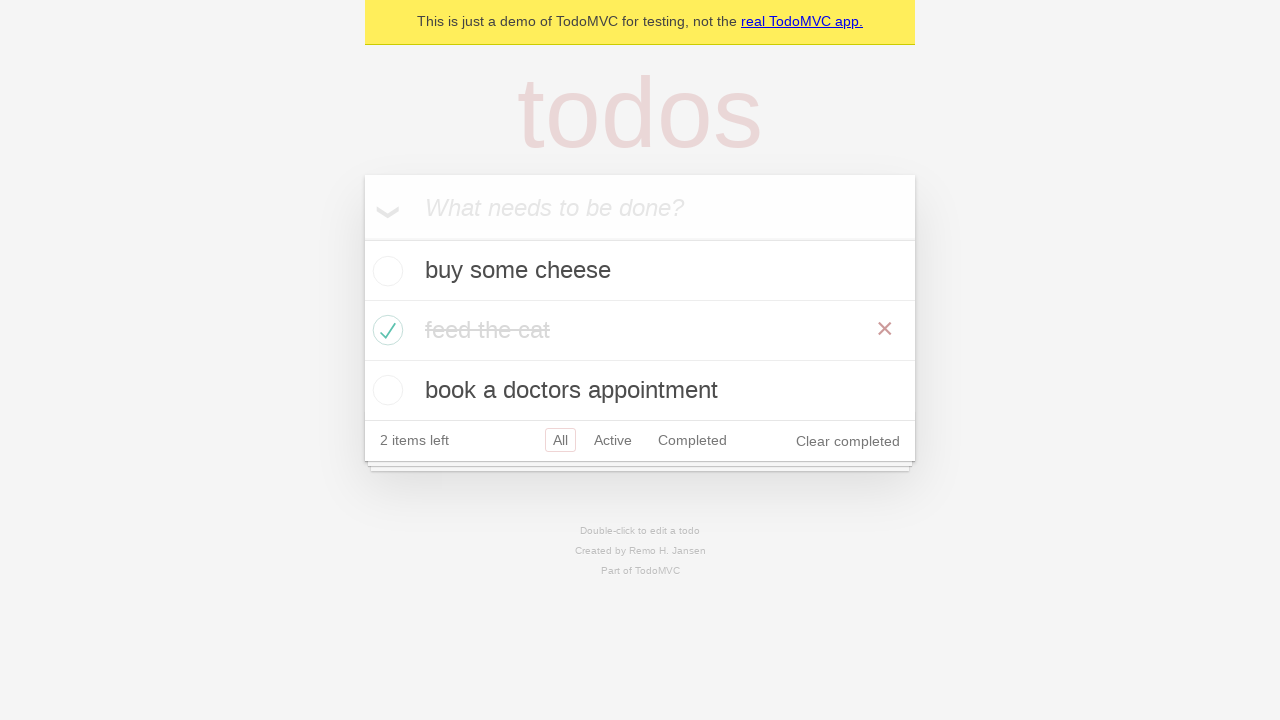

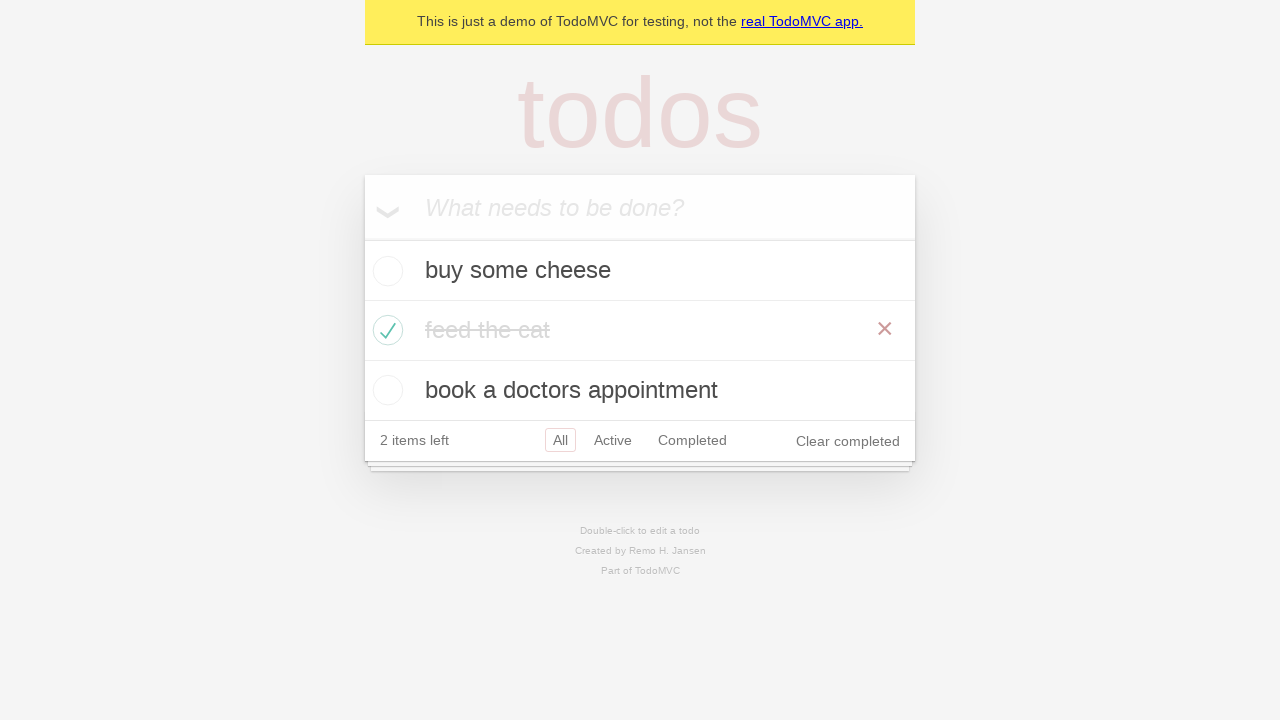